Tests clicking a button with a dynamic ID multiple times on the UI Testing Playground site, verifying that the button can be located by its class despite having a changing ID.

Starting URL: http://uitestingplayground.com/dynamicid

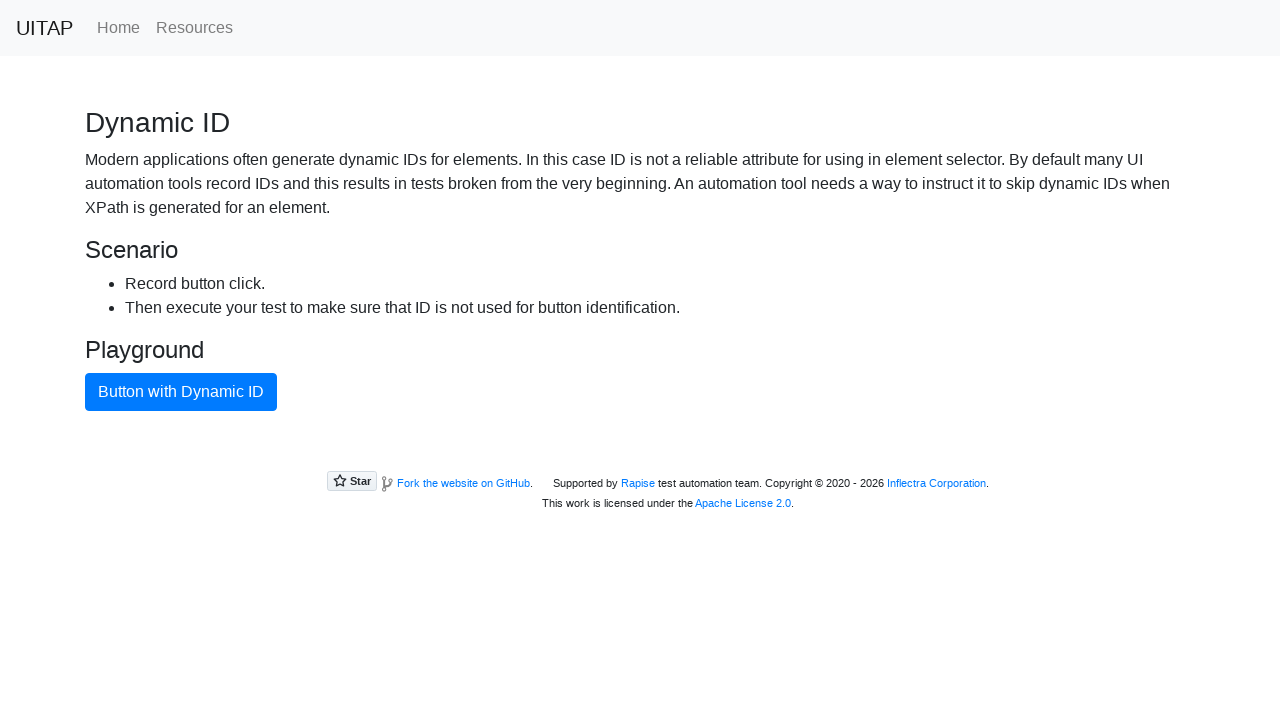

Clicked button with dynamic ID (attempt 1) at (181, 392) on button.btn.btn-primary
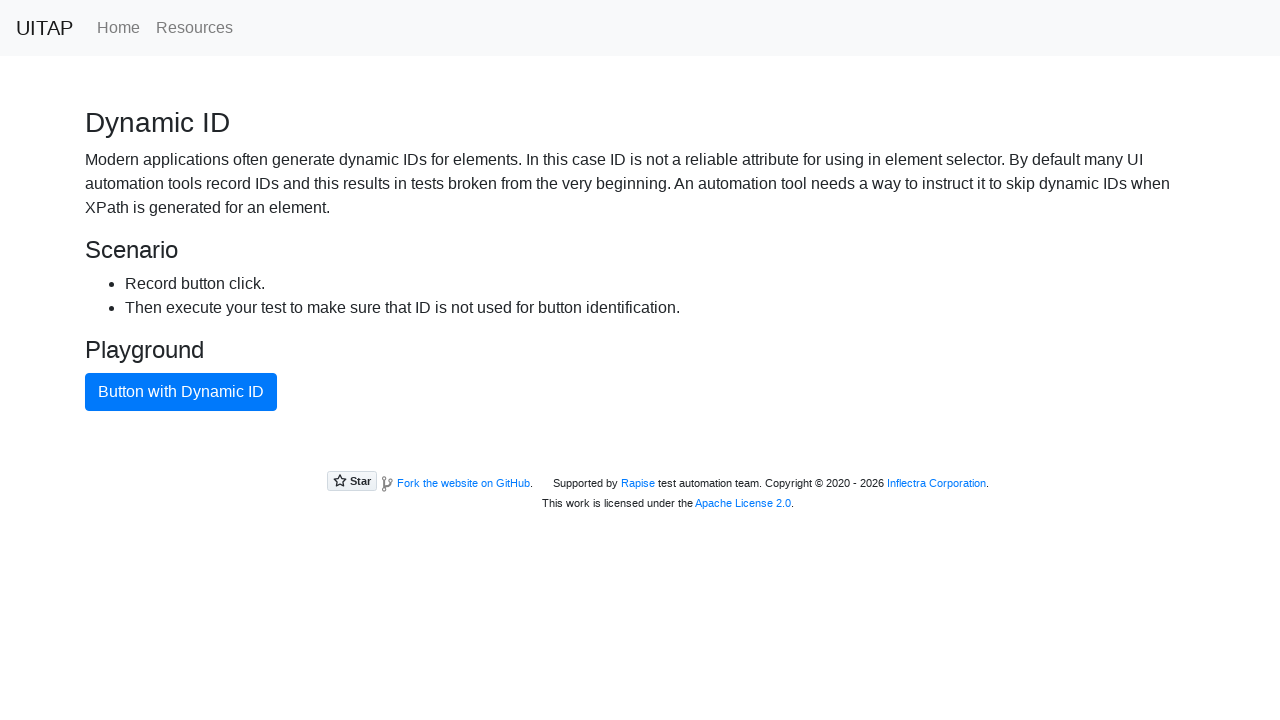

Waited 2 seconds after clicking button (attempt 1)
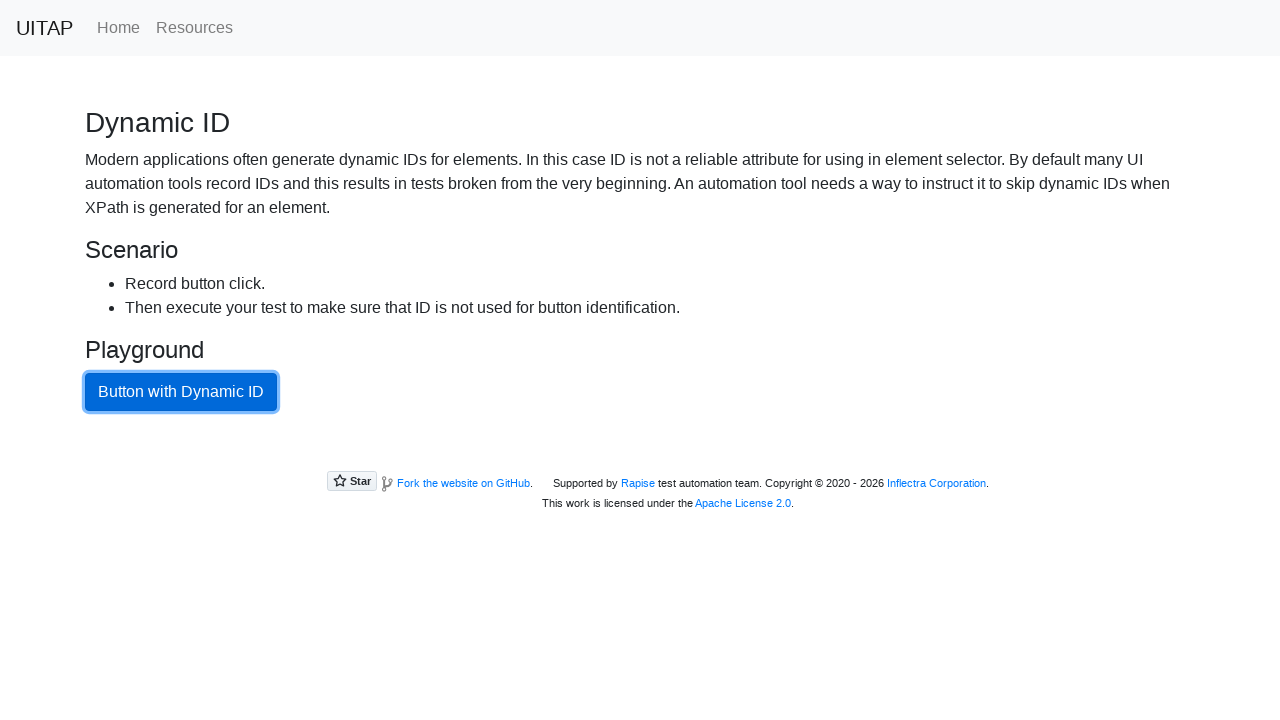

Clicked button with dynamic ID (attempt 2) at (181, 392) on button.btn.btn-primary
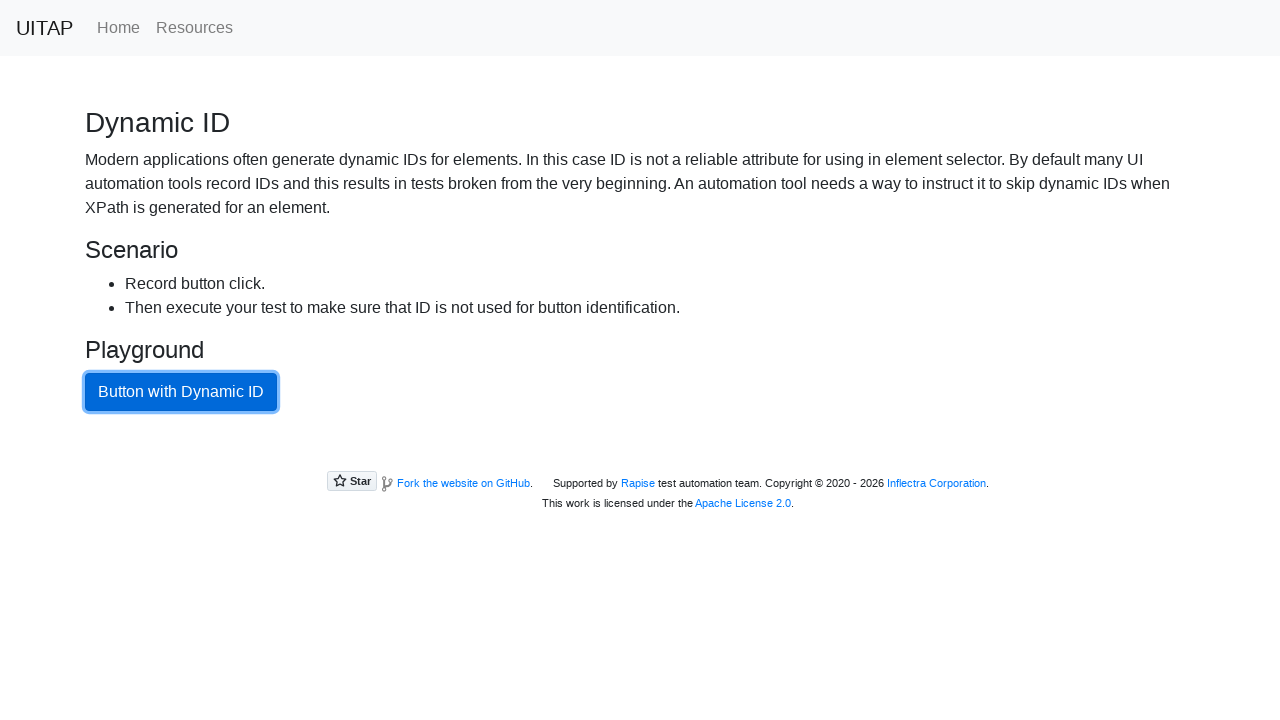

Waited 2 seconds after clicking button (attempt 2)
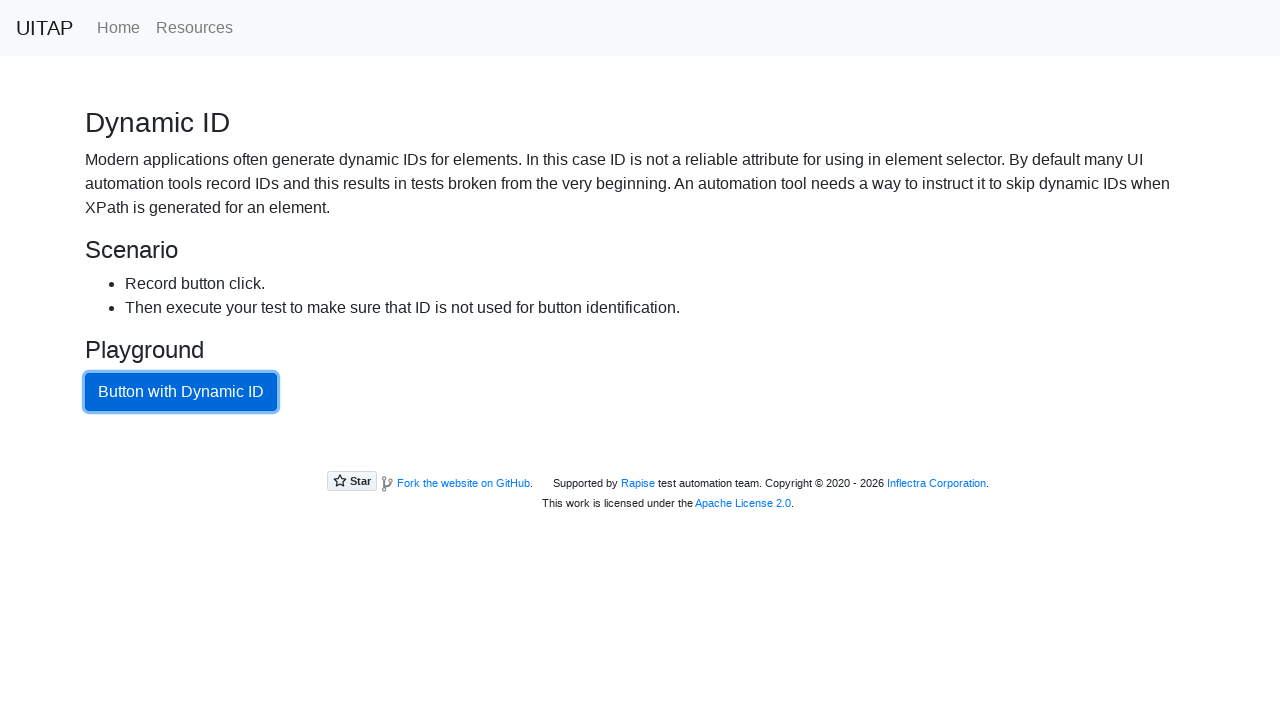

Clicked button with dynamic ID (attempt 3) at (181, 392) on button.btn.btn-primary
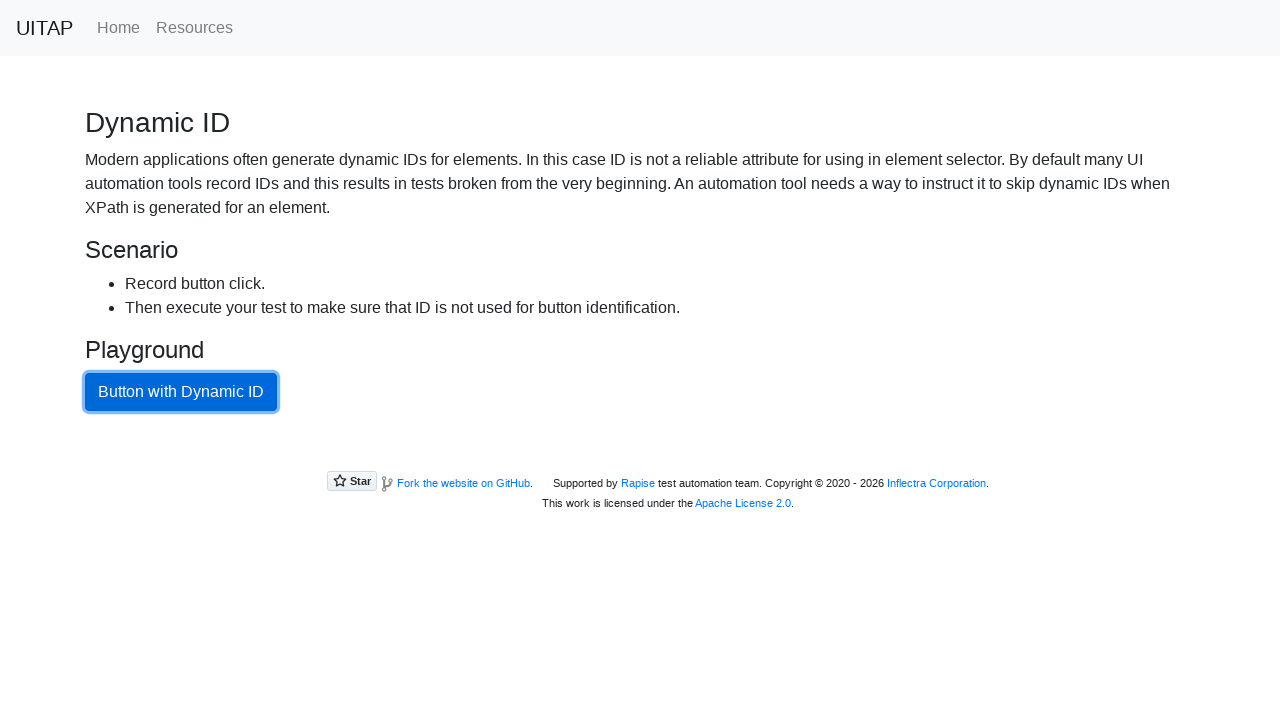

Waited 2 seconds after clicking button (attempt 3)
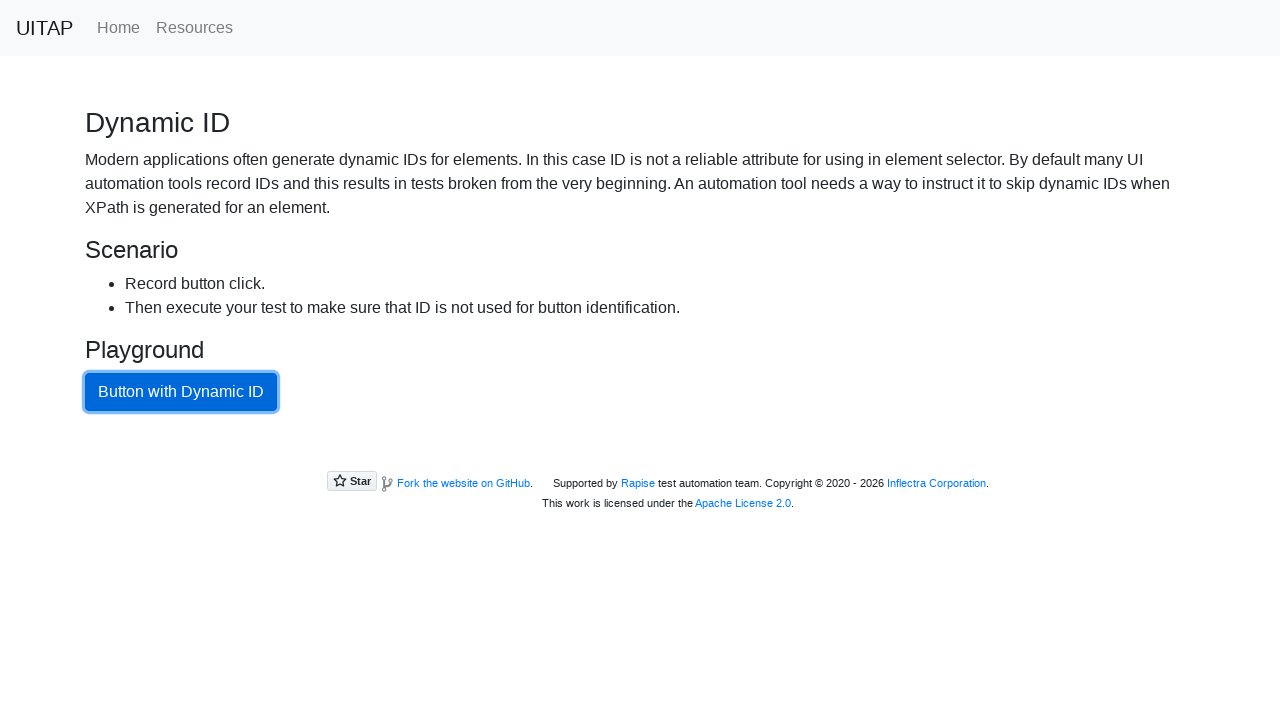

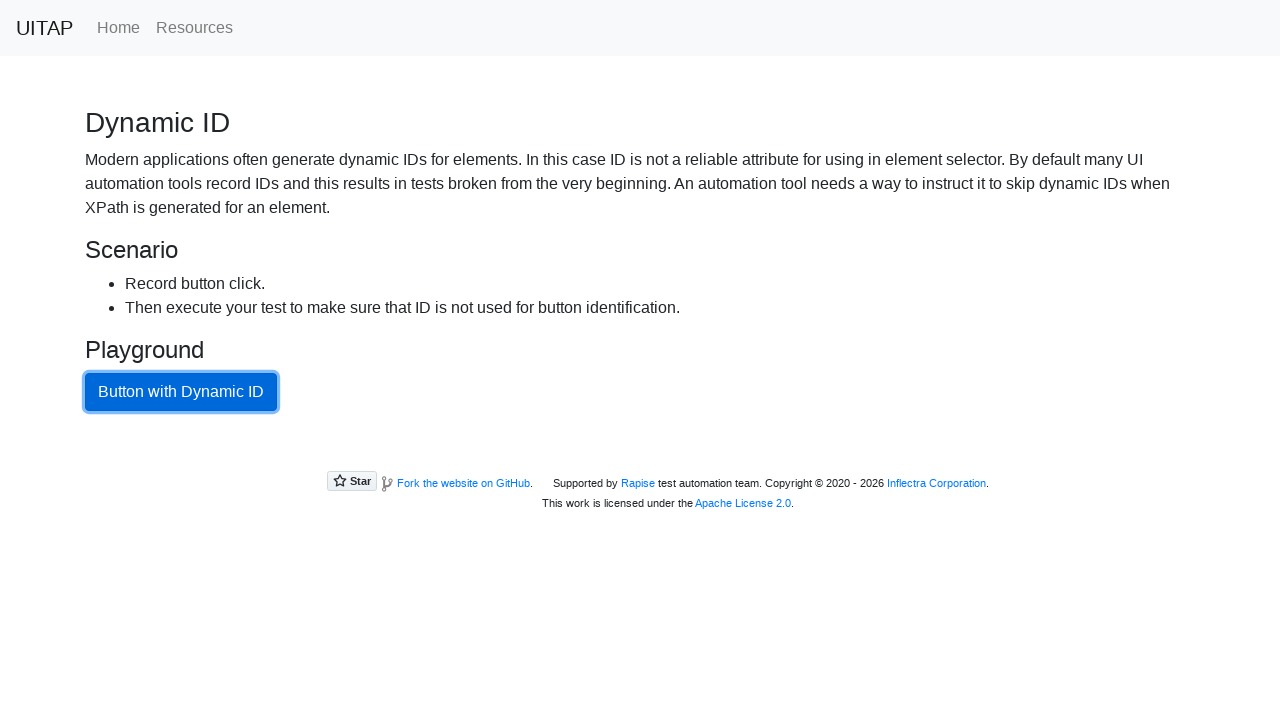